Tests browser back navigation by navigating to a page and then going back

Starting URL: https://the-internet.herokuapp.com/

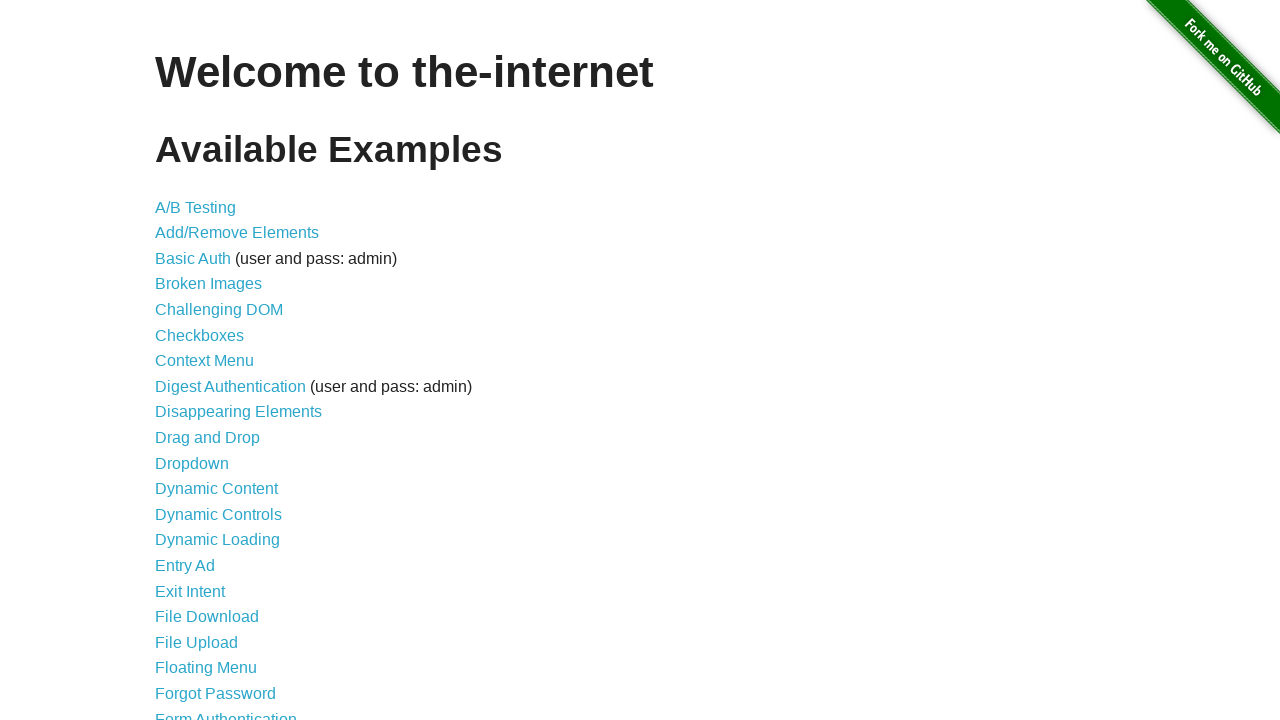

Clicked on Multiple Windows link to navigate forward at (218, 369) on text=Multiple Windows
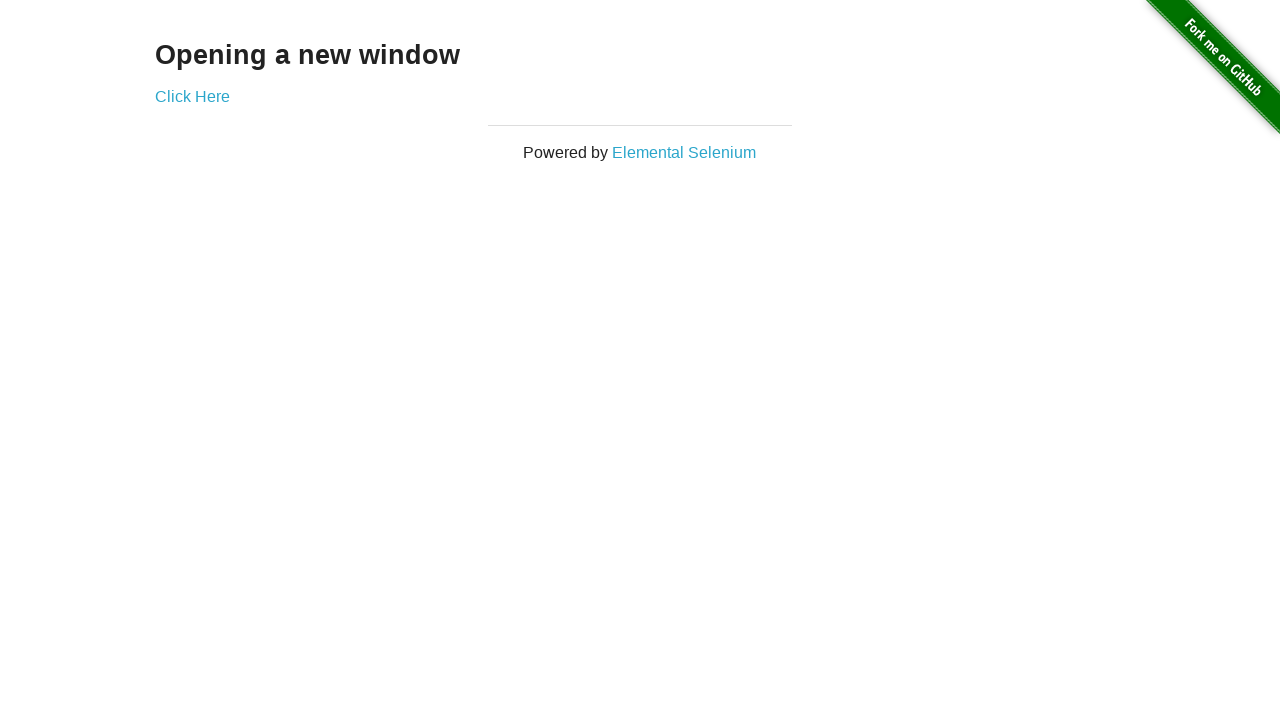

Navigated back to homepage using browser back button
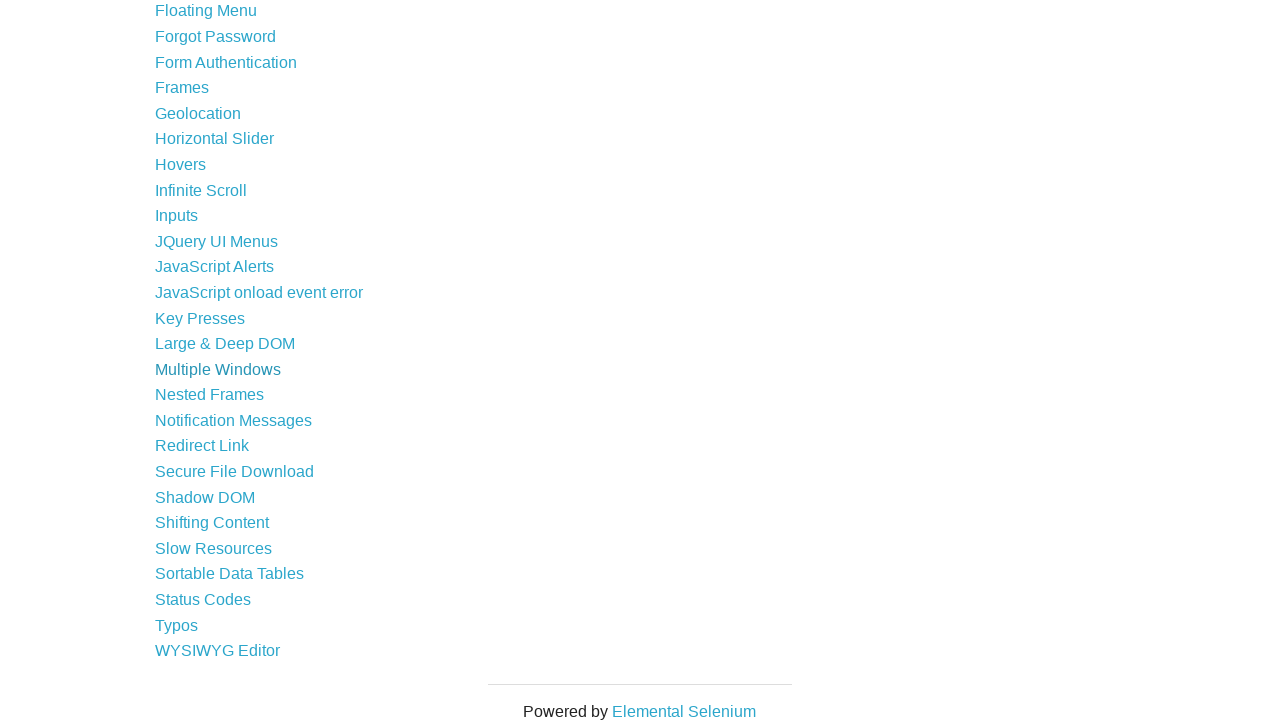

Verified that current URL is the homepage (https://the-internet.herokuapp.com/)
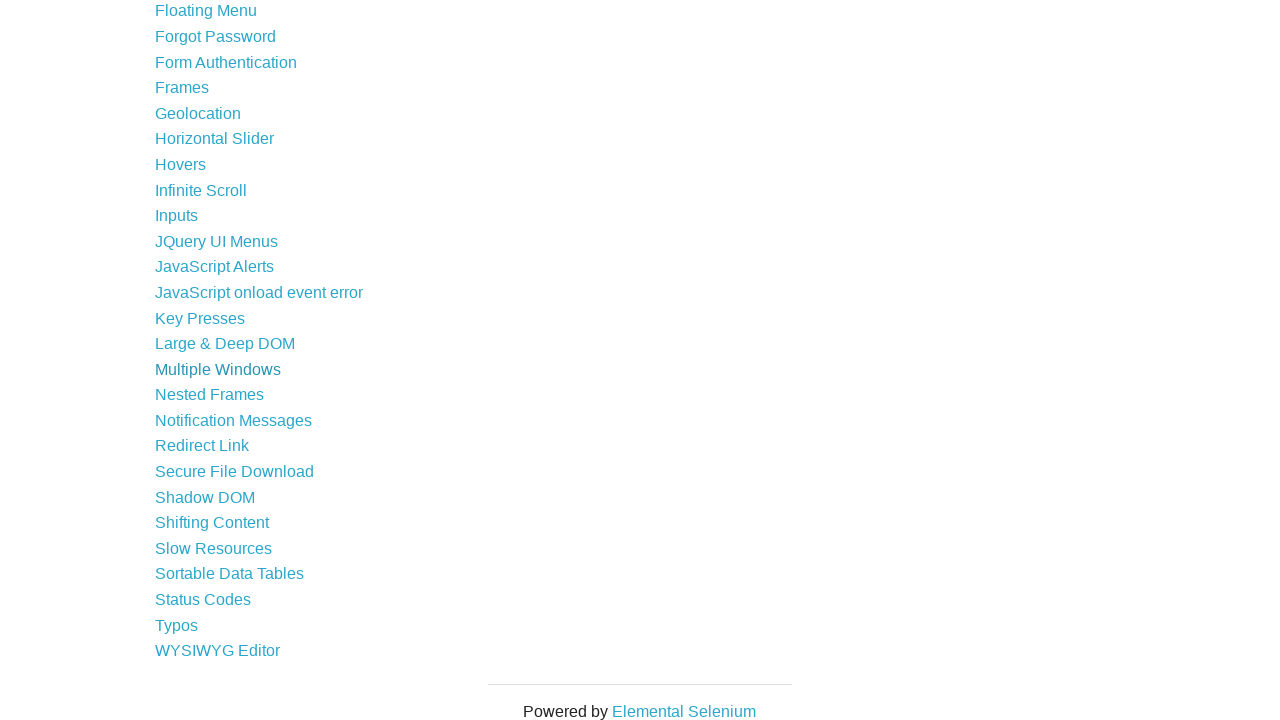

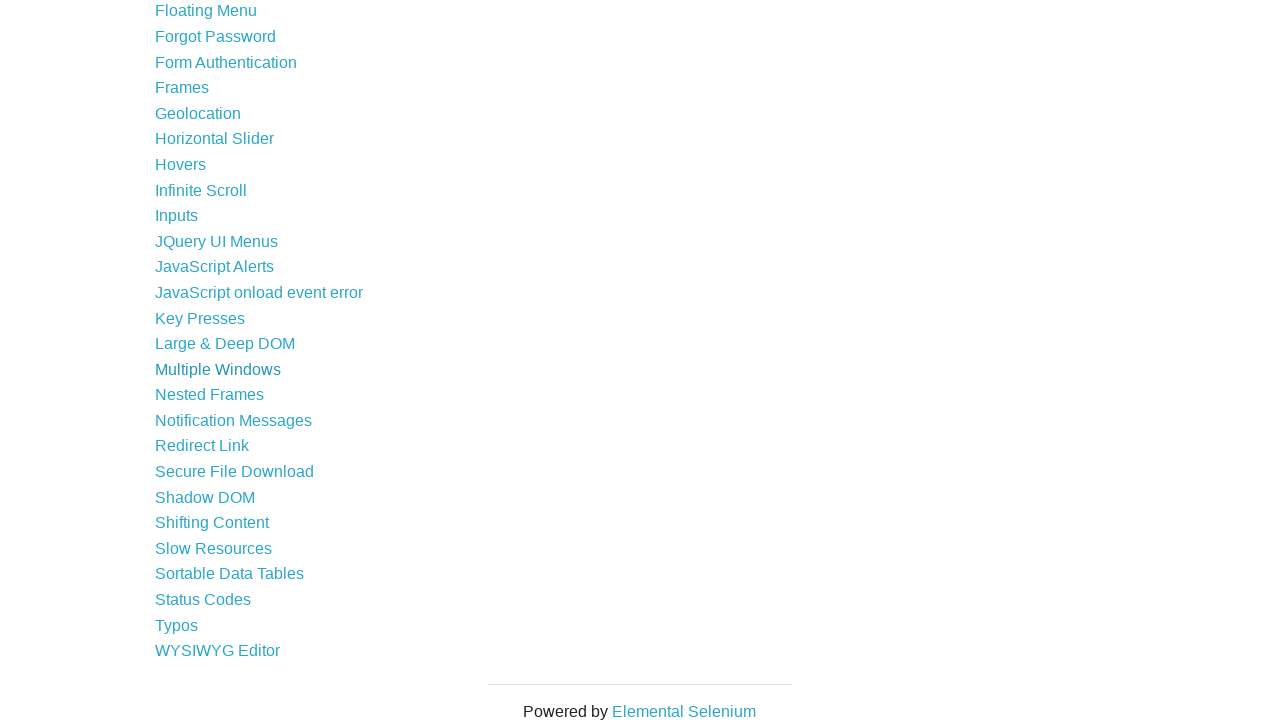